Adds a todo item then deletes it by hovering and clicking the delete button

Starting URL: https://react-redux-todomvc.stackblitz.io/

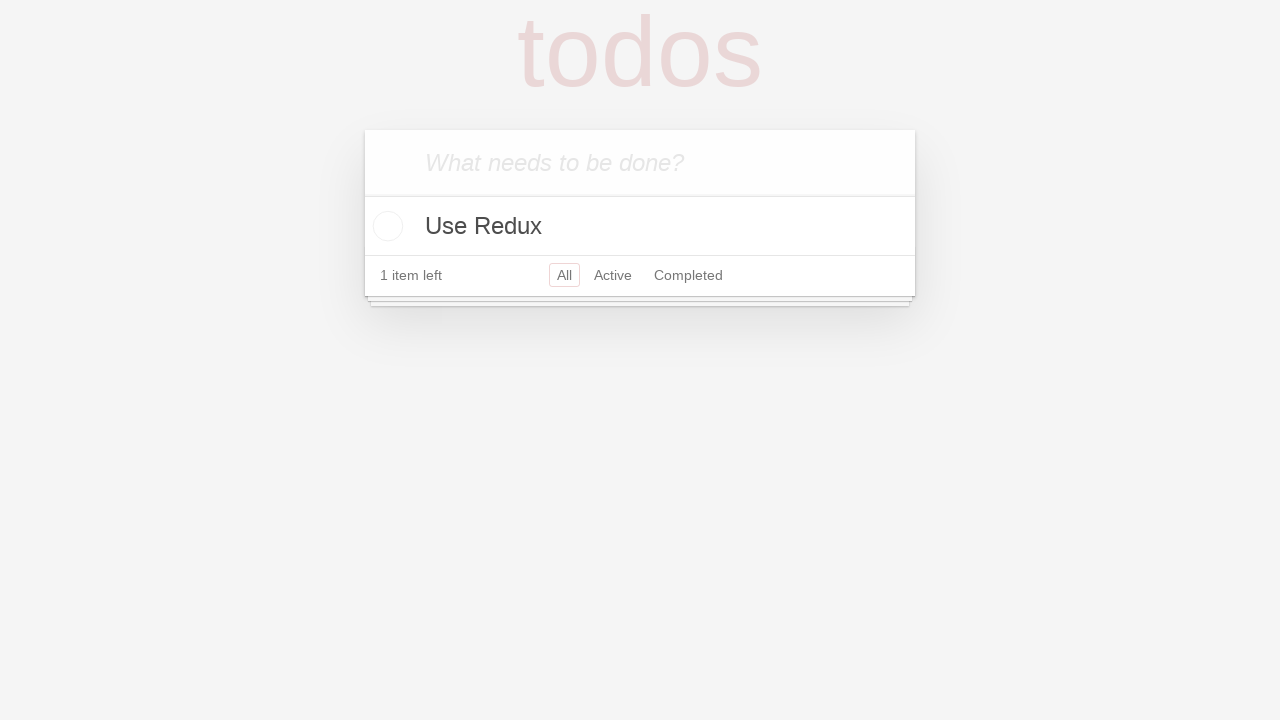

Waited for new todo input field to be visible
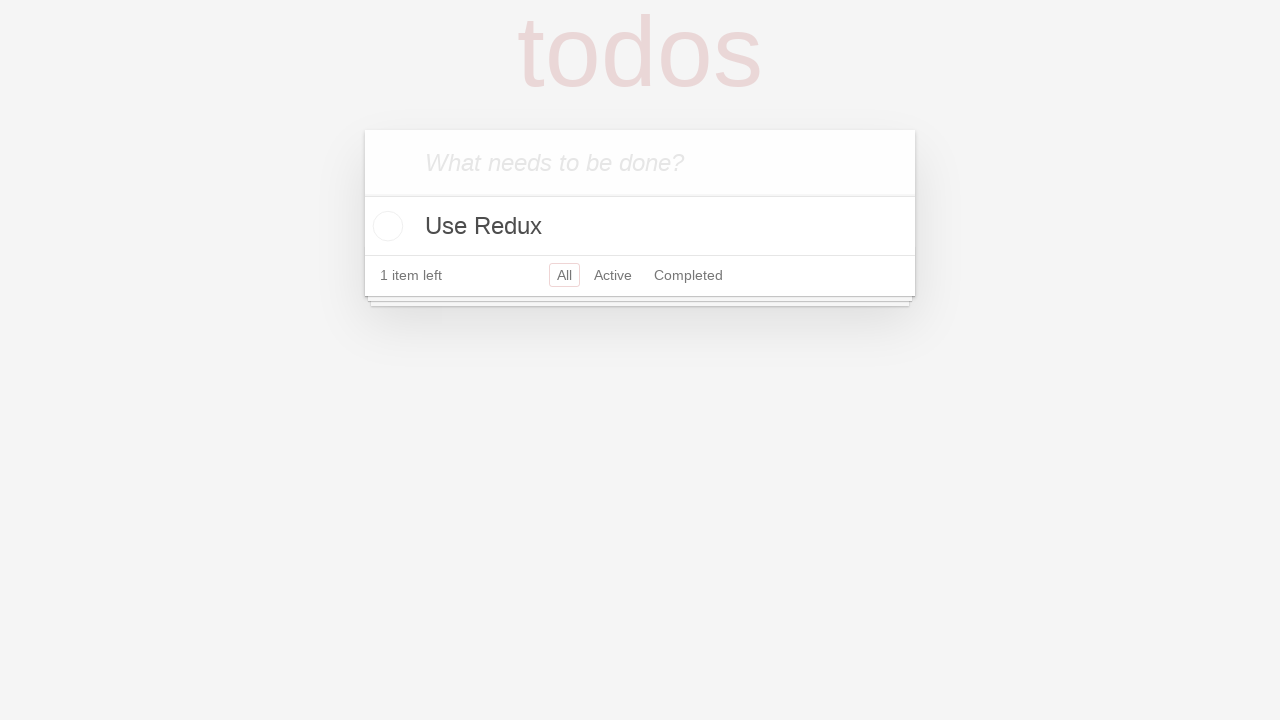

Filled new todo input with 'Task to delete' on .header > .new-todo
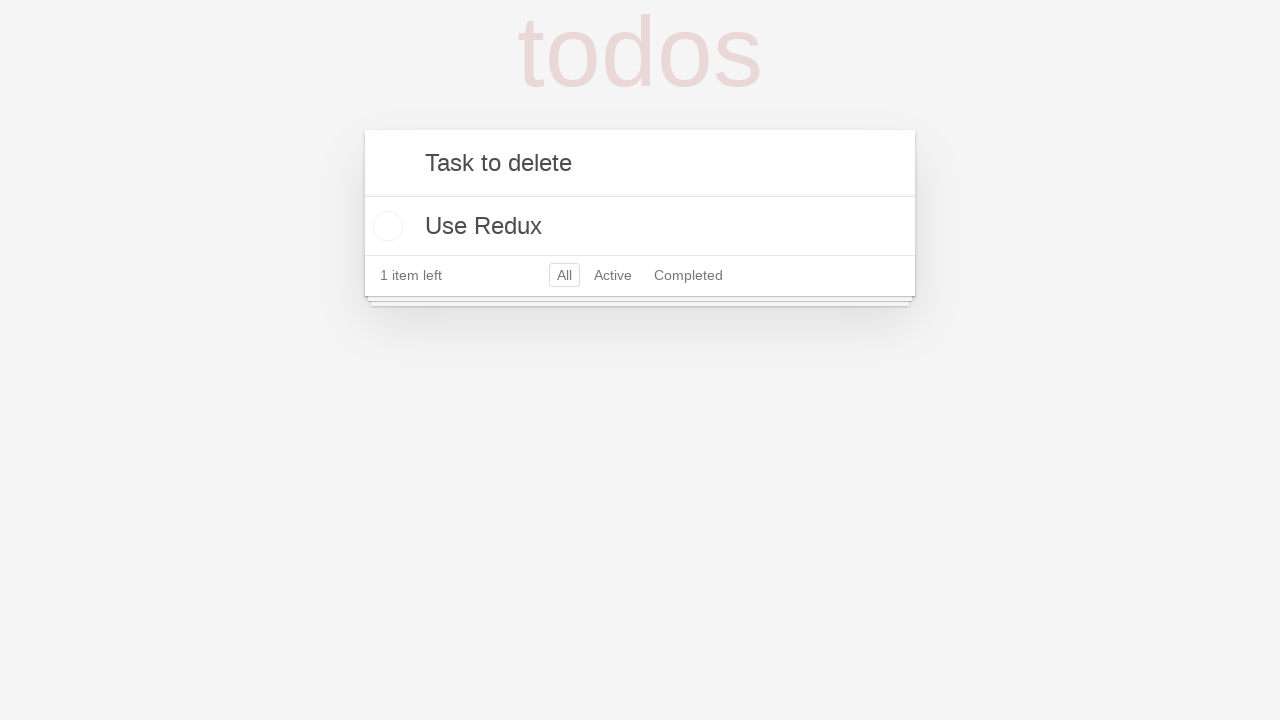

Pressed Enter to create the todo item on .header > .new-todo
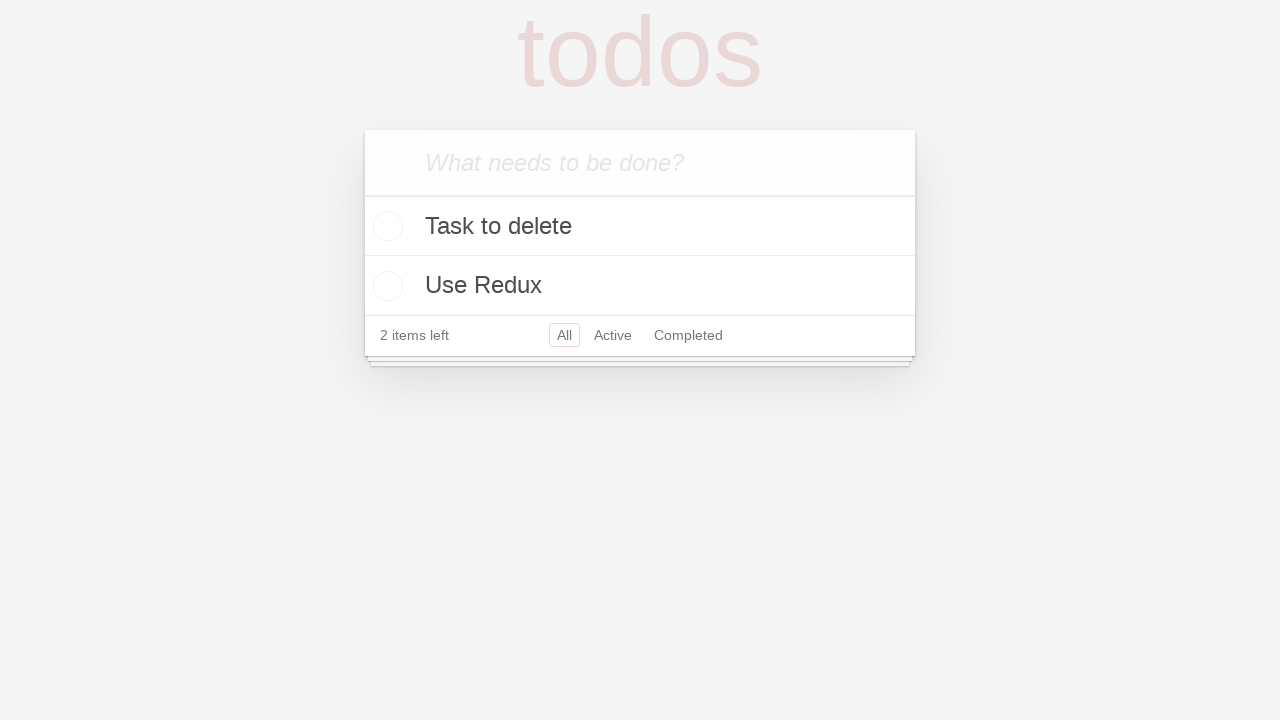

Todo item appeared in the list
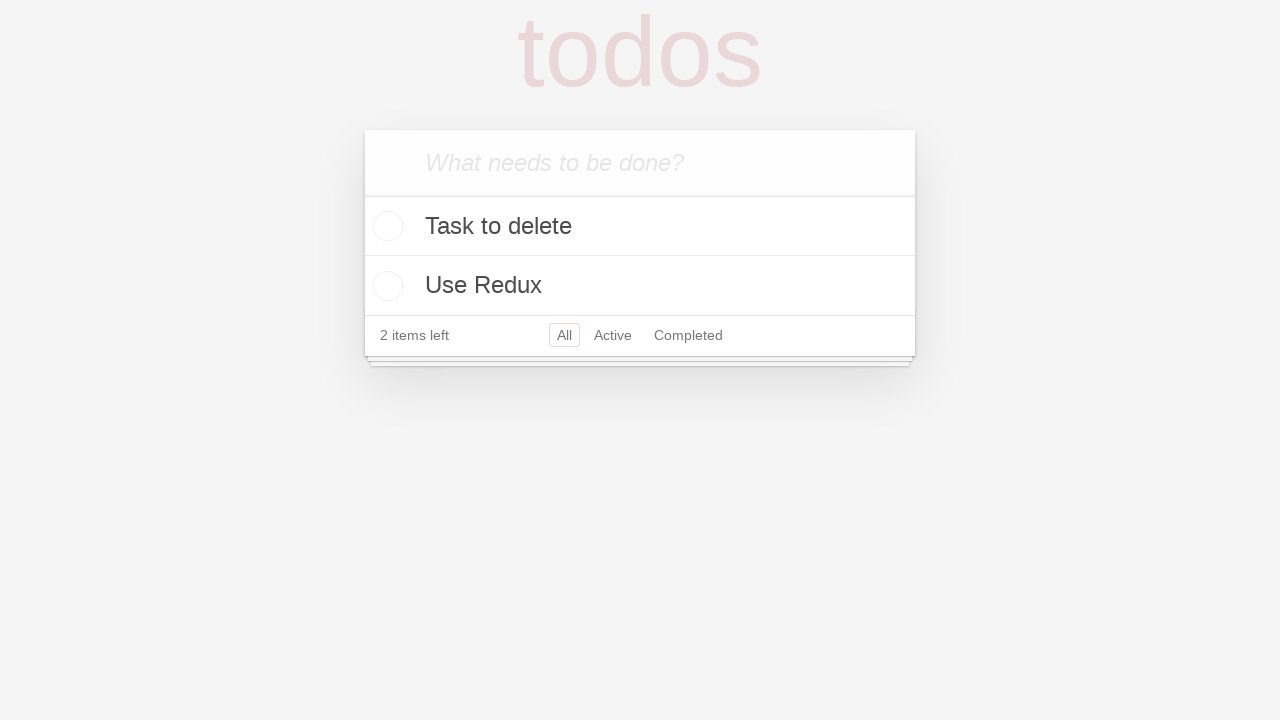

Hovered over todo item to reveal delete button at (640, 226) on #root > div > section > ul > li
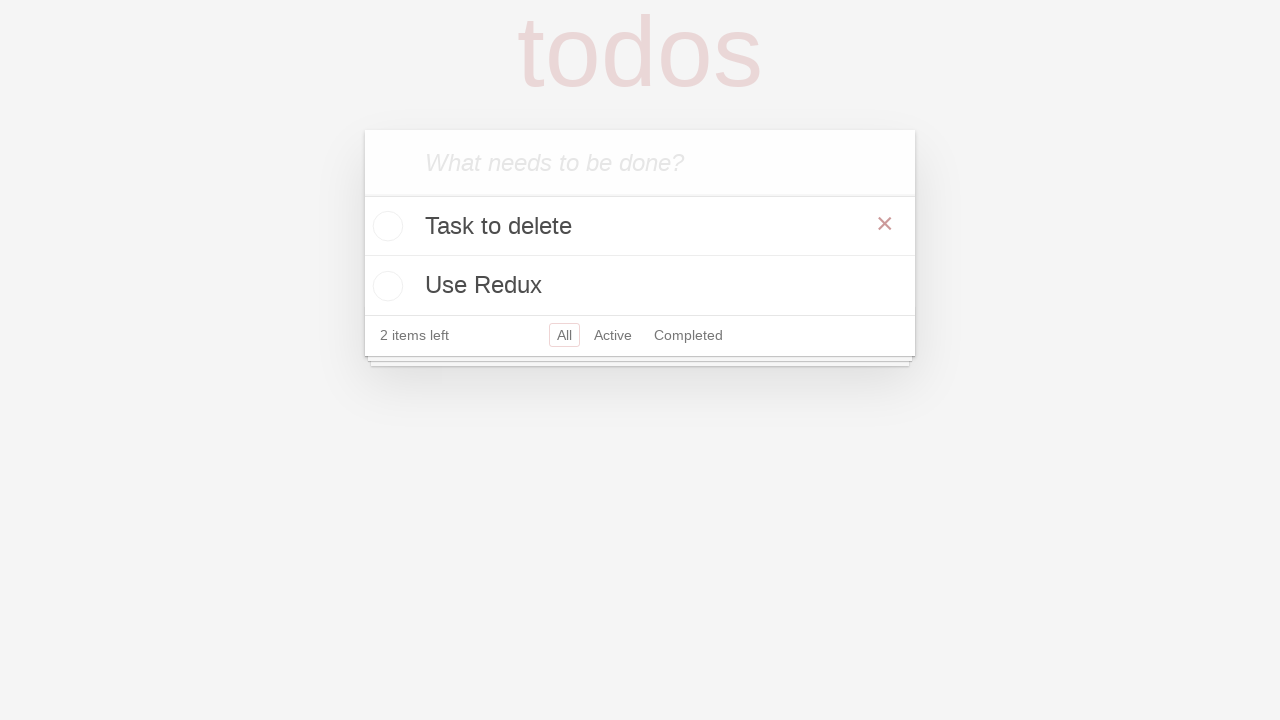

Clicked delete button to remove the todo item at (885, 224) on .destroy
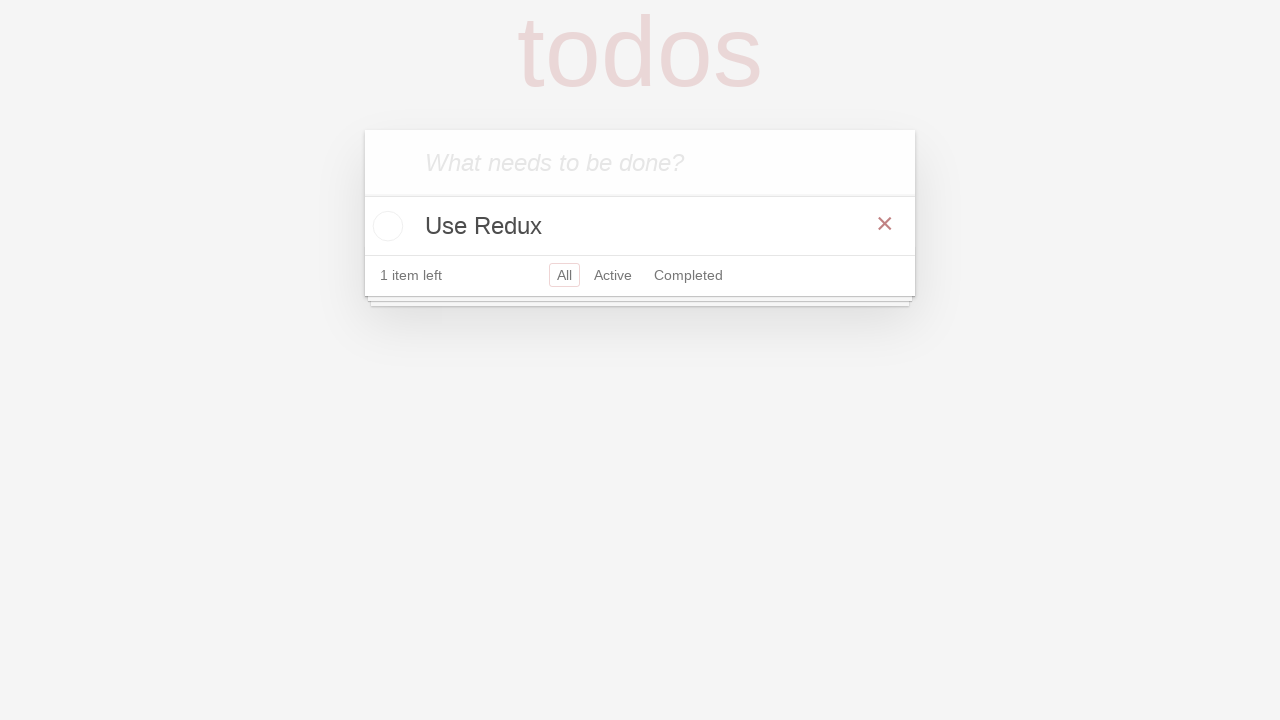

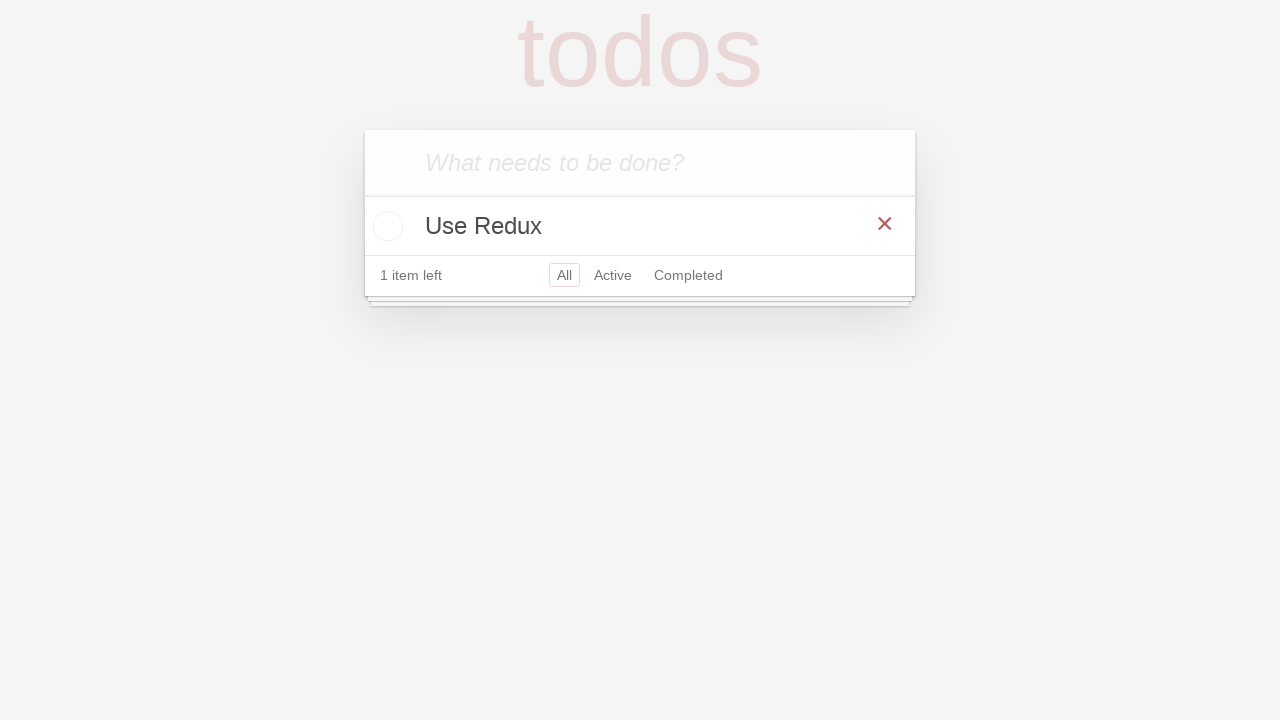